Tests dropdown selections, checkbox interactions, and passenger count increment functionality on a flight booking practice page

Starting URL: https://rahulshettyacademy.com/dropdownsPractise/

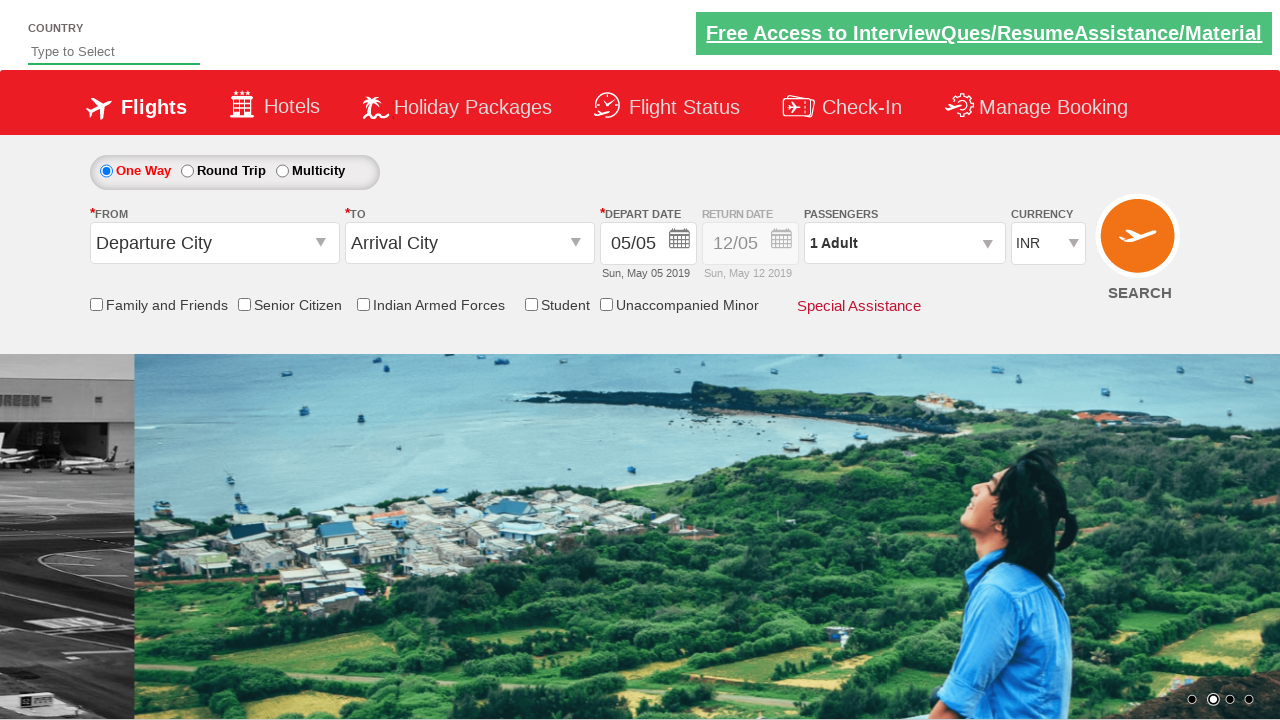

Verified senior citizen checkbox is initially unchecked
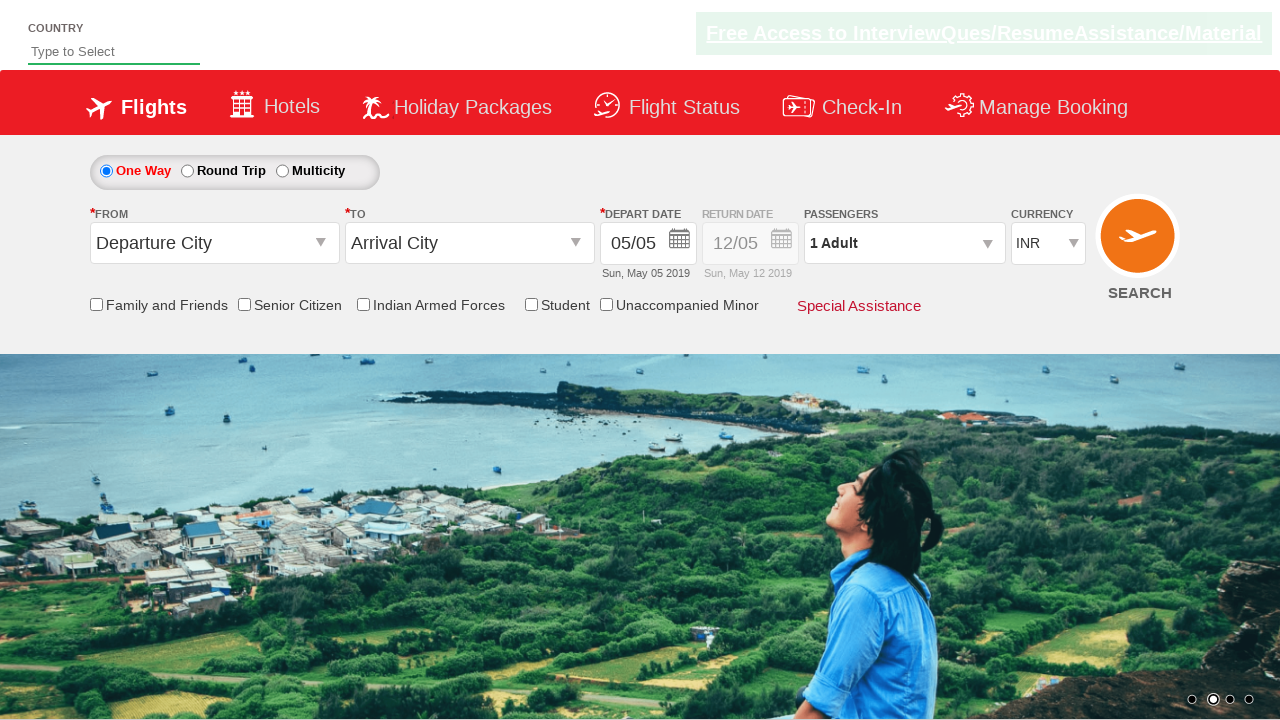

Clicked senior citizen checkbox at (244, 304) on #ctl00_mainContent_chk_SeniorCitizenDiscount
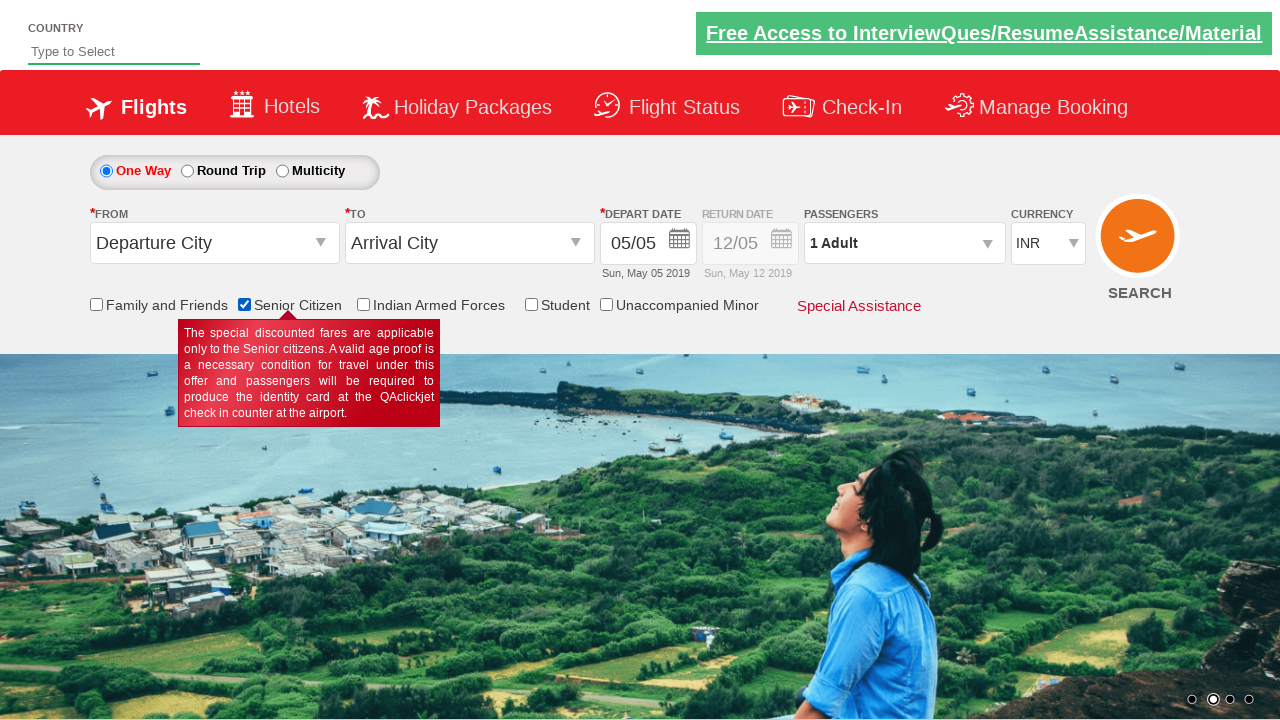

Verified senior citizen checkbox is now checked
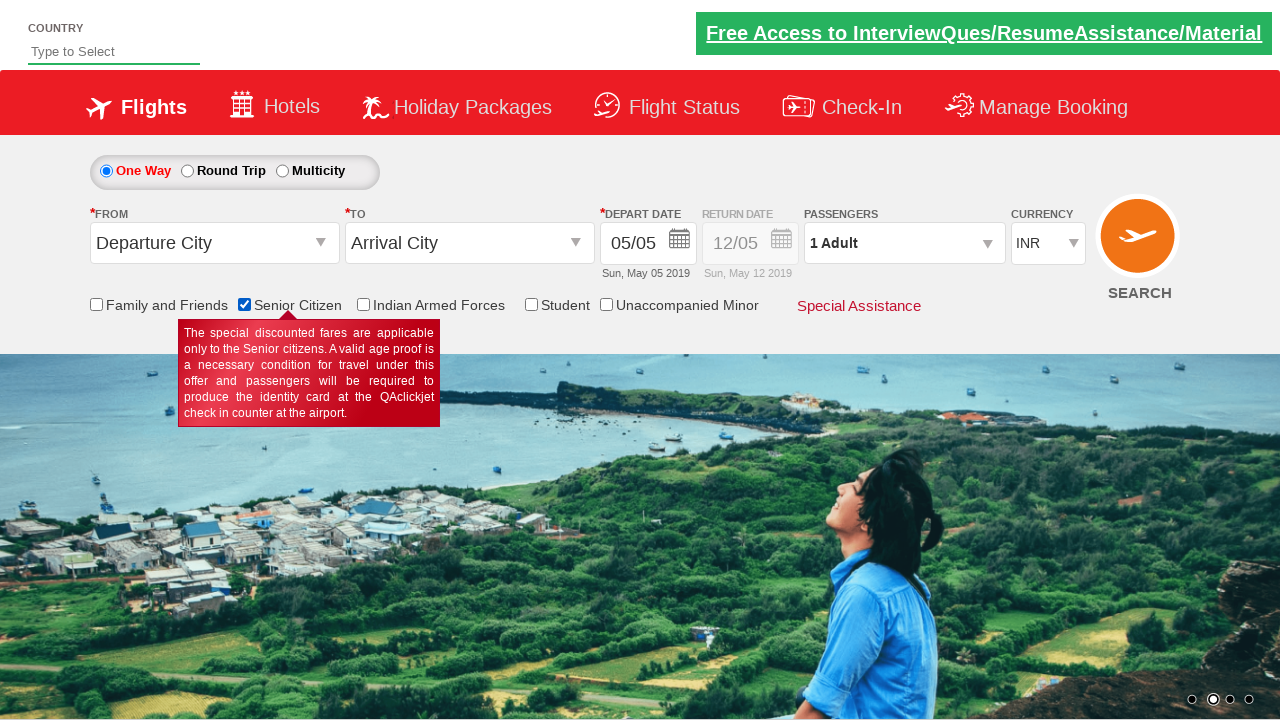

Selected currency dropdown option by index (3rd option) on #ctl00_mainContent_DropDownListCurrency
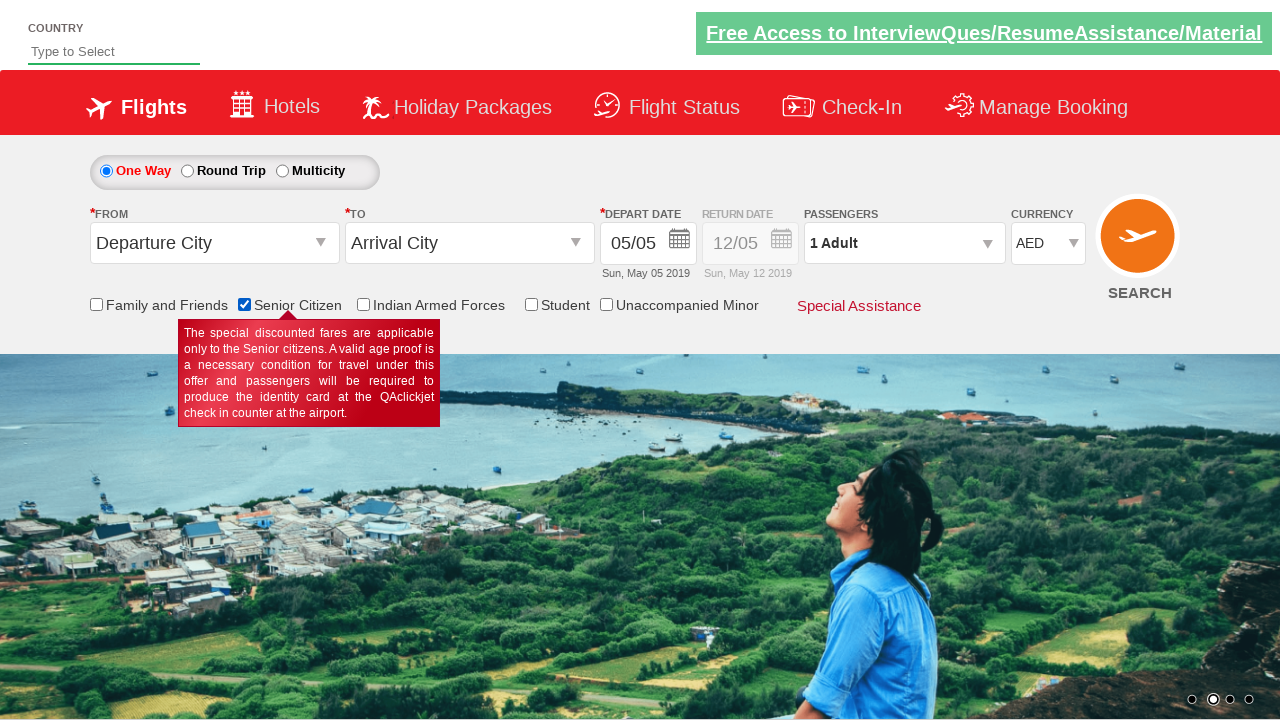

Selected currency dropdown option by value (USD) on #ctl00_mainContent_DropDownListCurrency
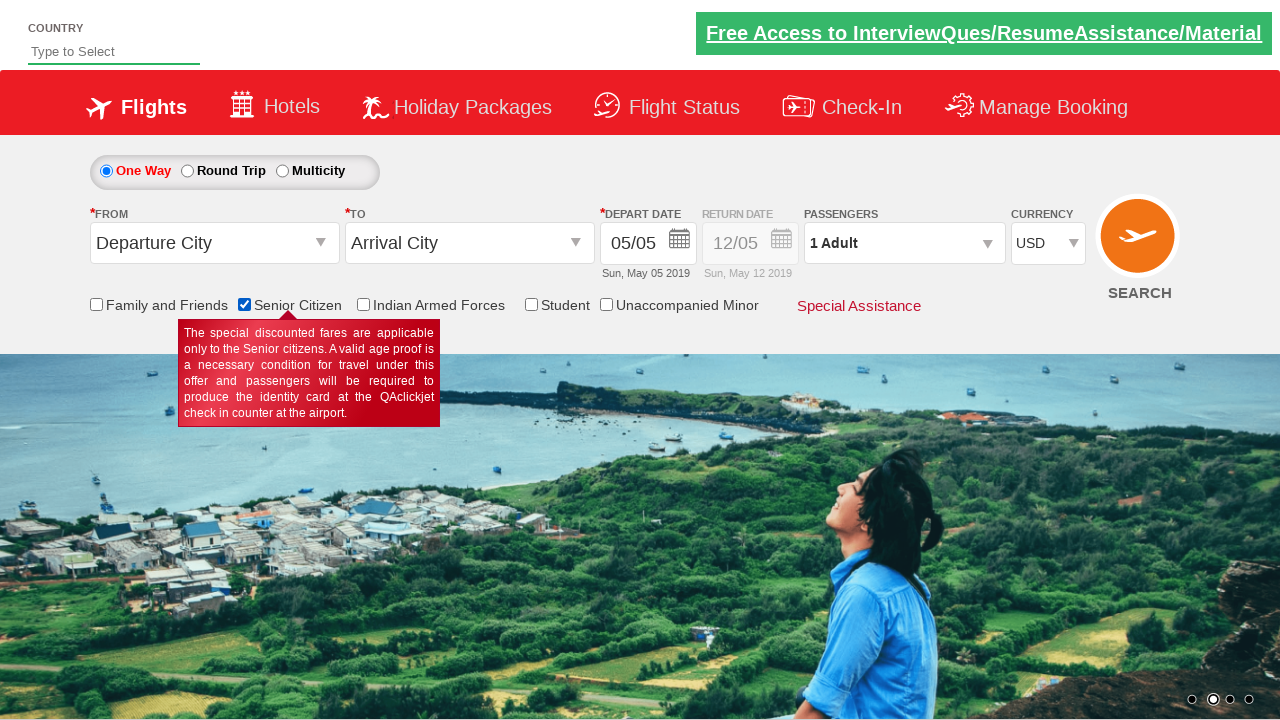

Selected currency dropdown option by visible text (INR) on #ctl00_mainContent_DropDownListCurrency
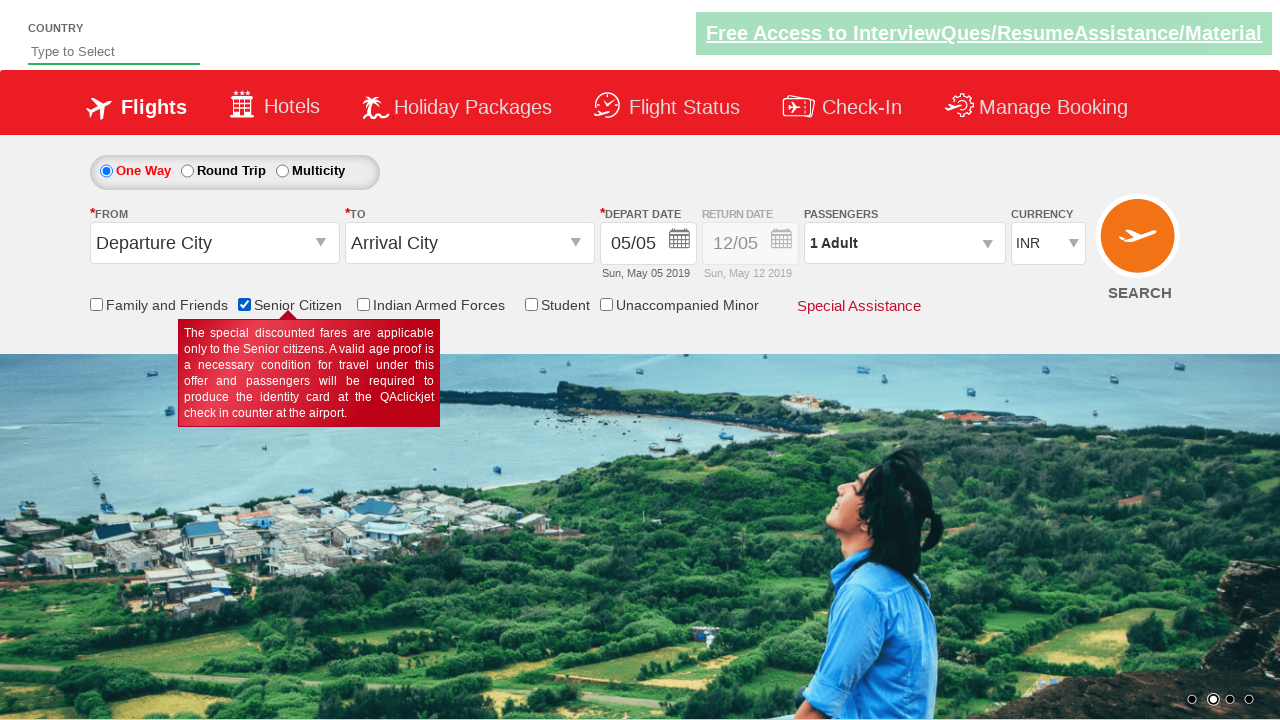

Clicked passenger info to open dropdown at (904, 243) on #divpaxinfo
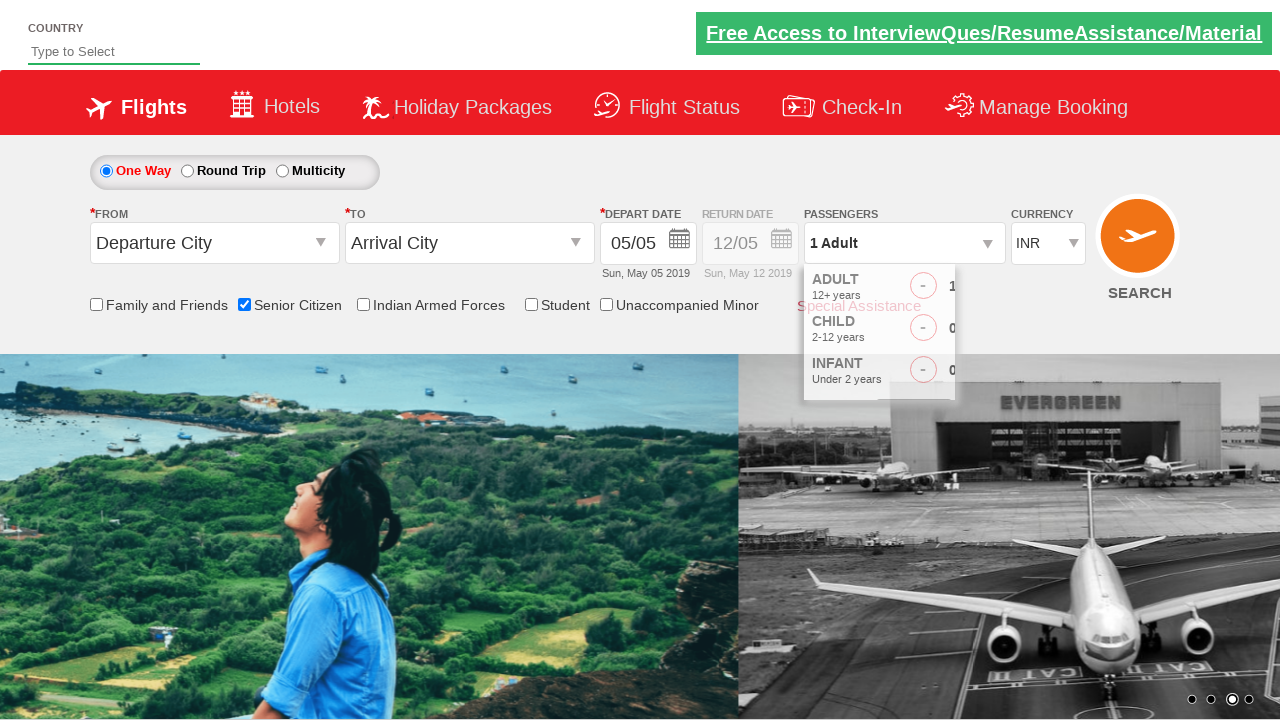

Waited 2000ms for dropdown to be ready
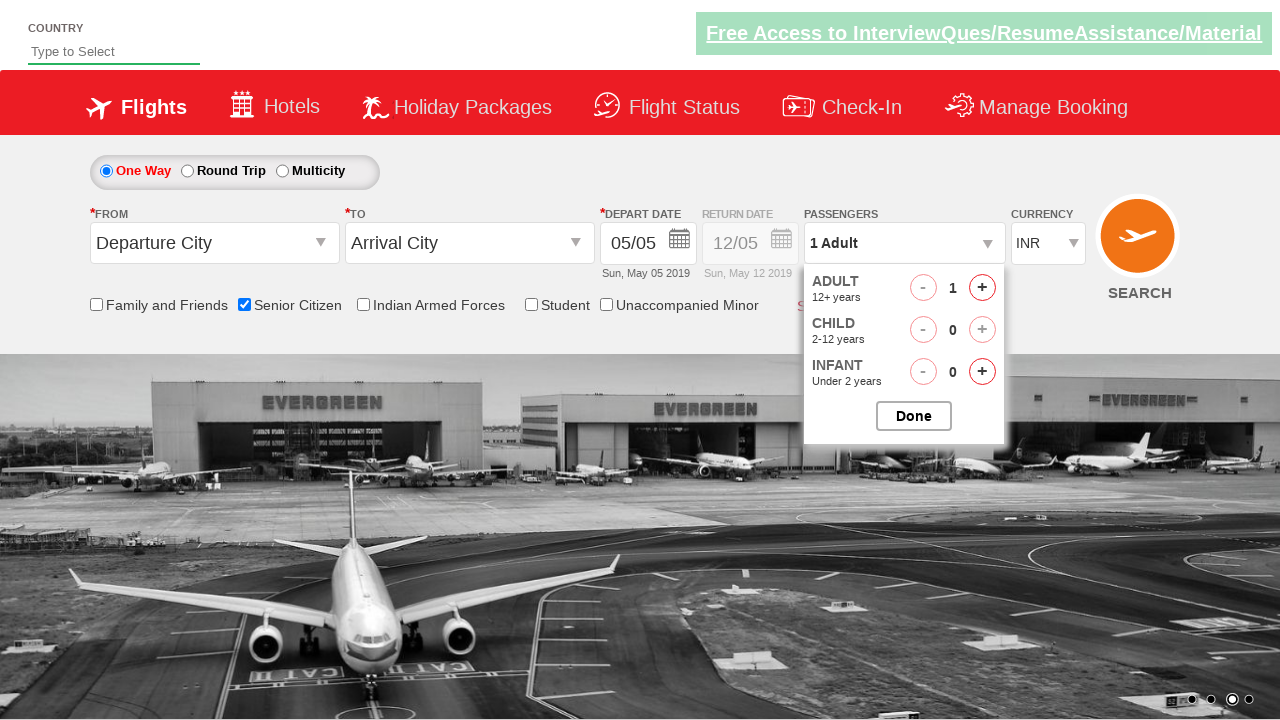

Clicked adult increment button (iteration 1 of 4) at (982, 288) on #hrefIncAdt
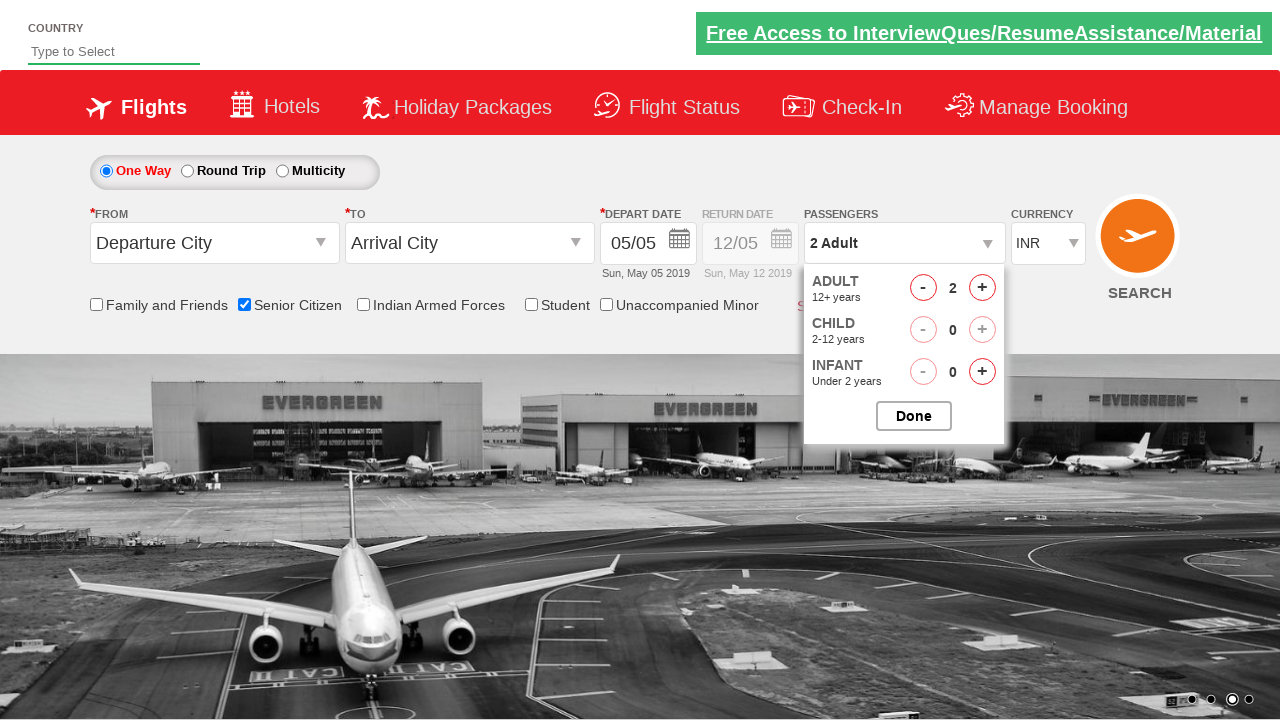

Clicked adult increment button (iteration 2 of 4) at (982, 288) on #hrefIncAdt
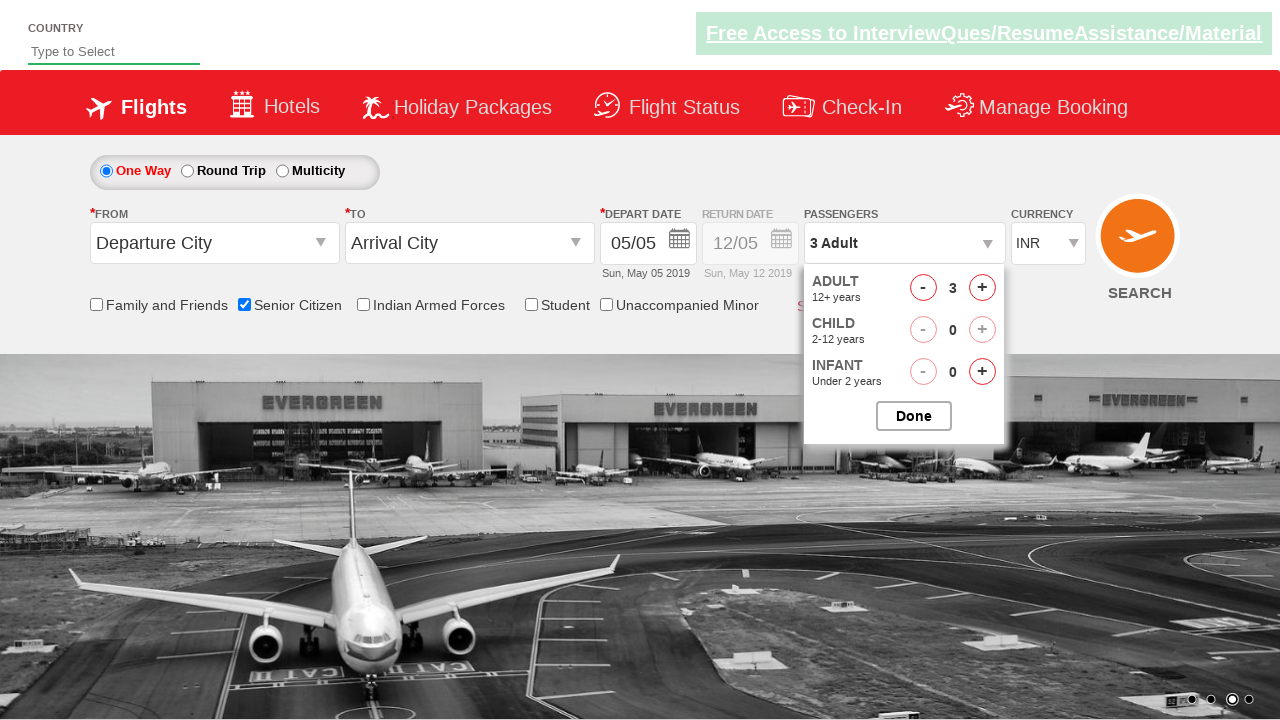

Clicked adult increment button (iteration 3 of 4) at (982, 288) on #hrefIncAdt
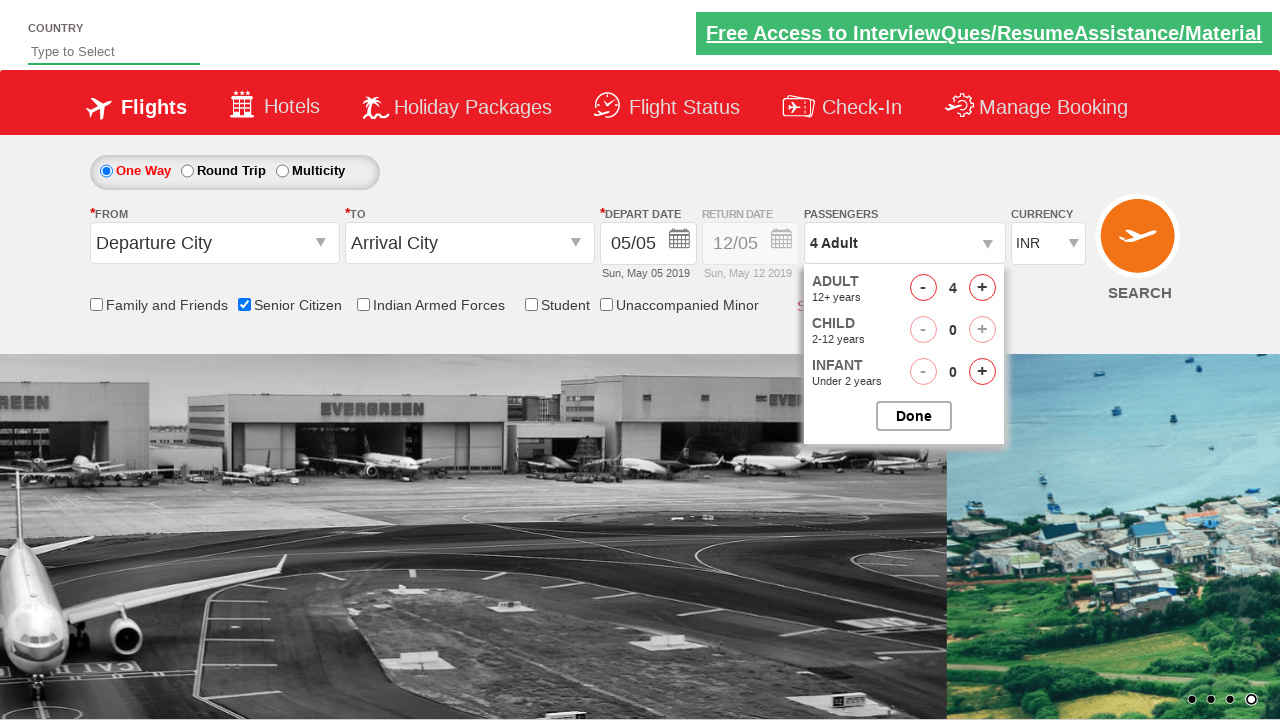

Clicked adult increment button (iteration 4 of 4) at (982, 288) on #hrefIncAdt
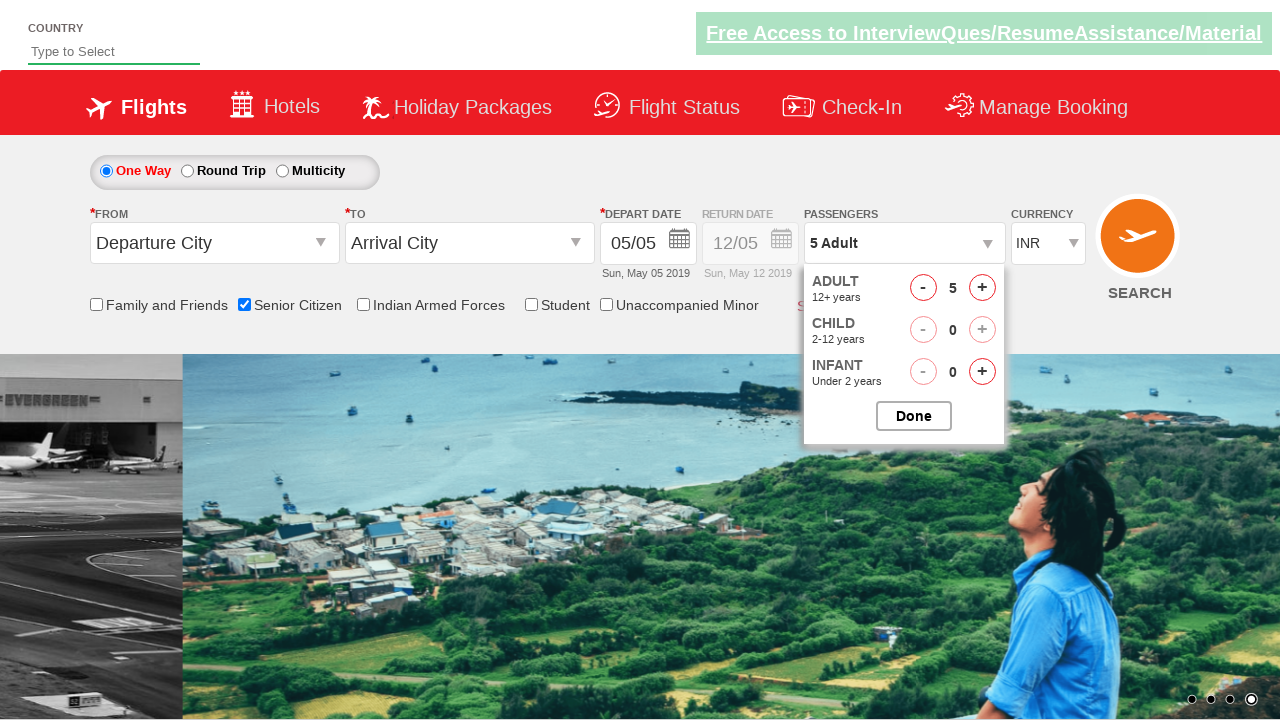

Closed passenger selection dropdown at (914, 416) on #btnclosepaxoption
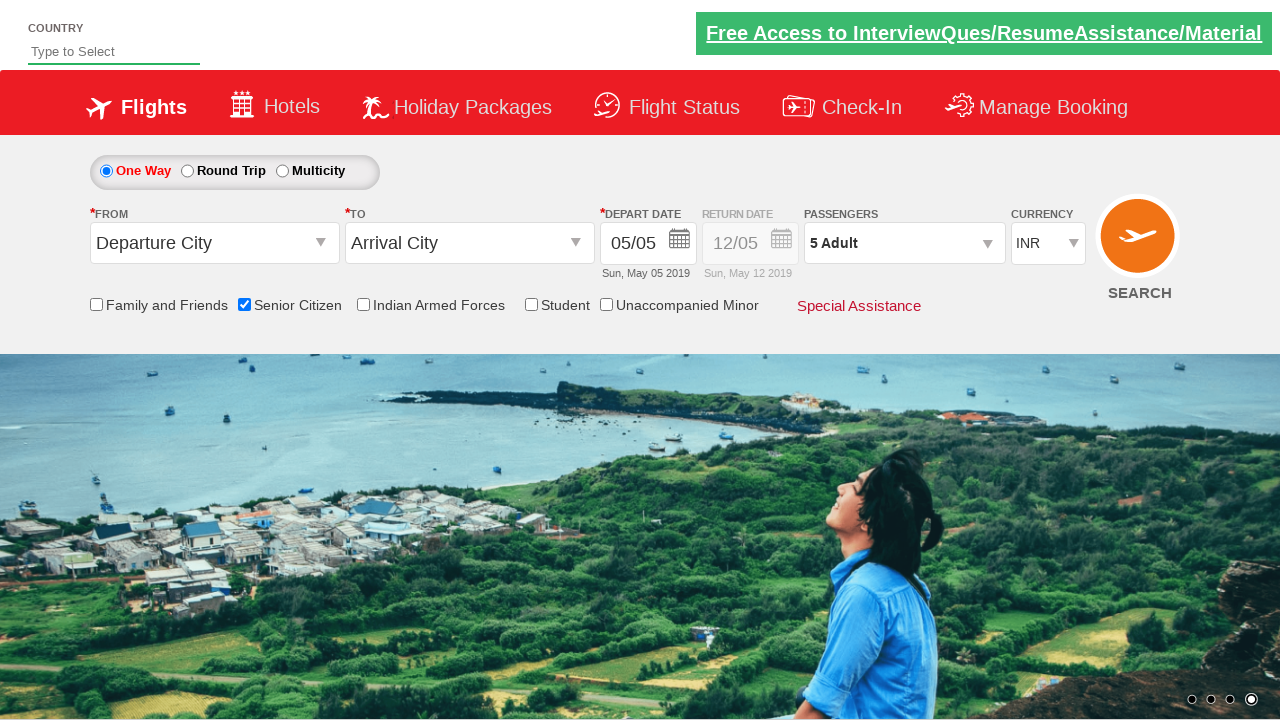

Verified passenger count text shows '5 Adult'
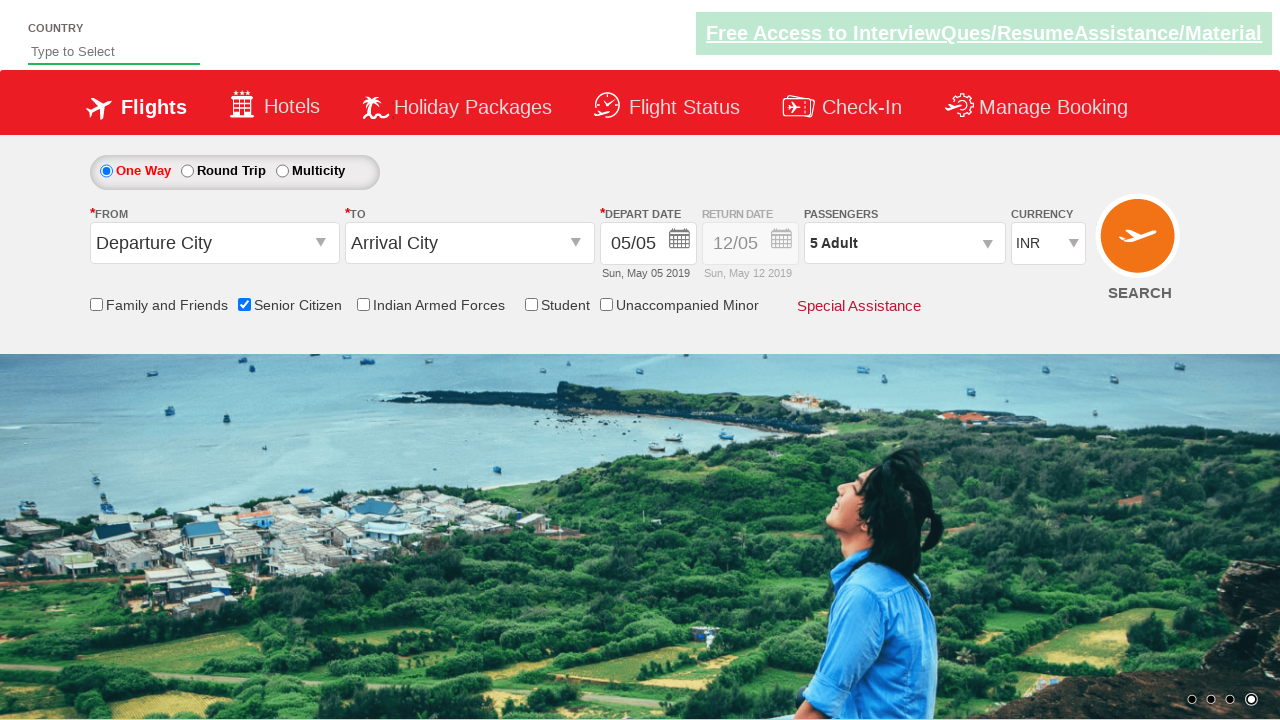

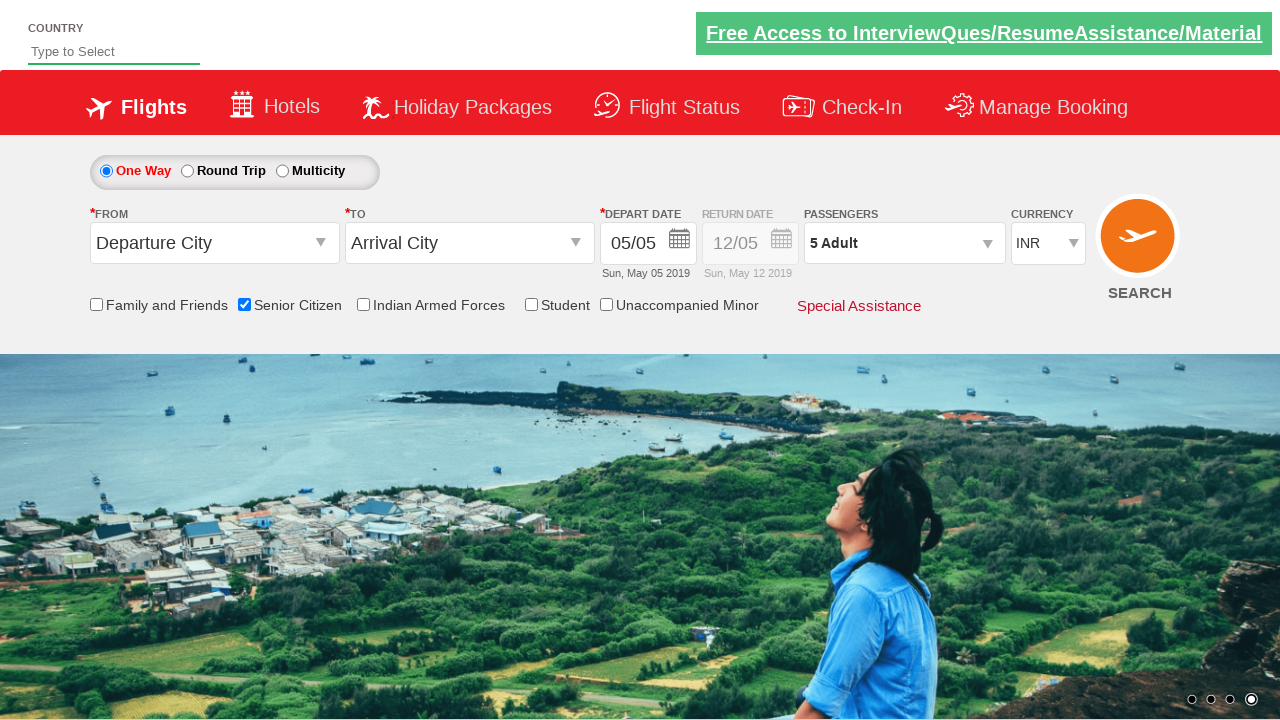